Tests the Python.org search functionality by entering "pycon" as a search query and submitting the form, then verifying results are found.

Starting URL: http://www.python.org

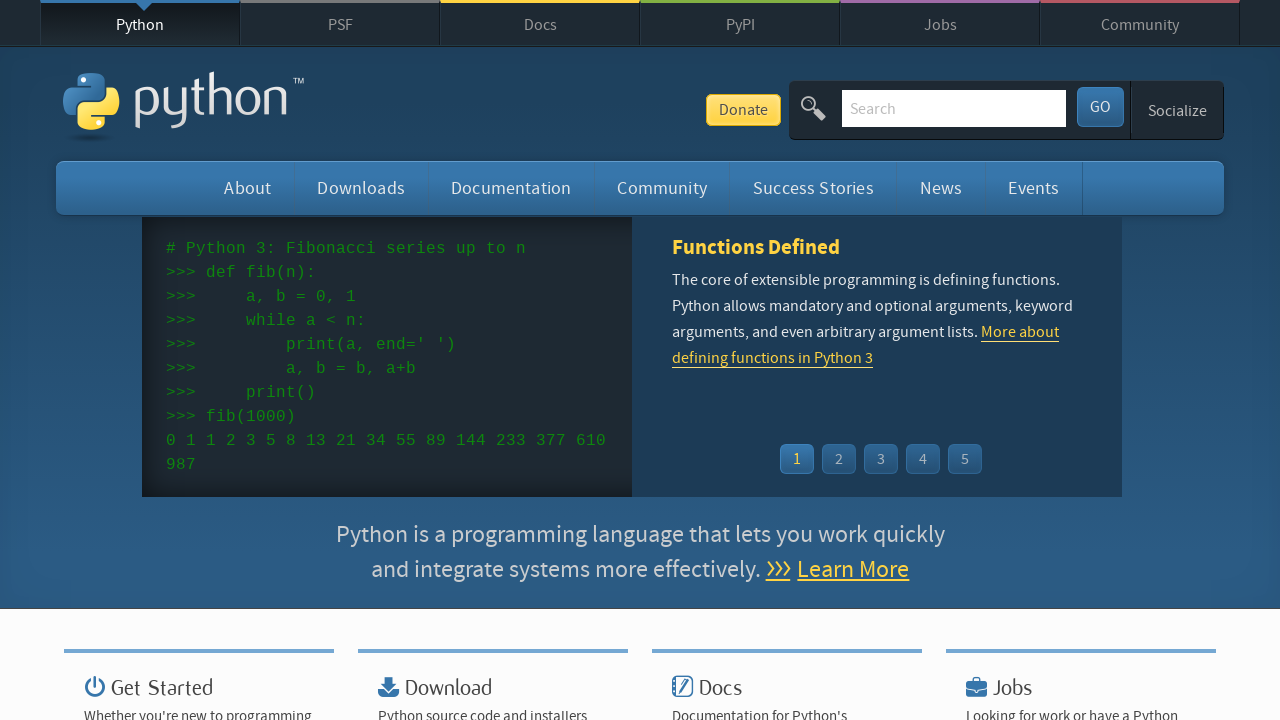

Verified Python.org page title contains 'Python'
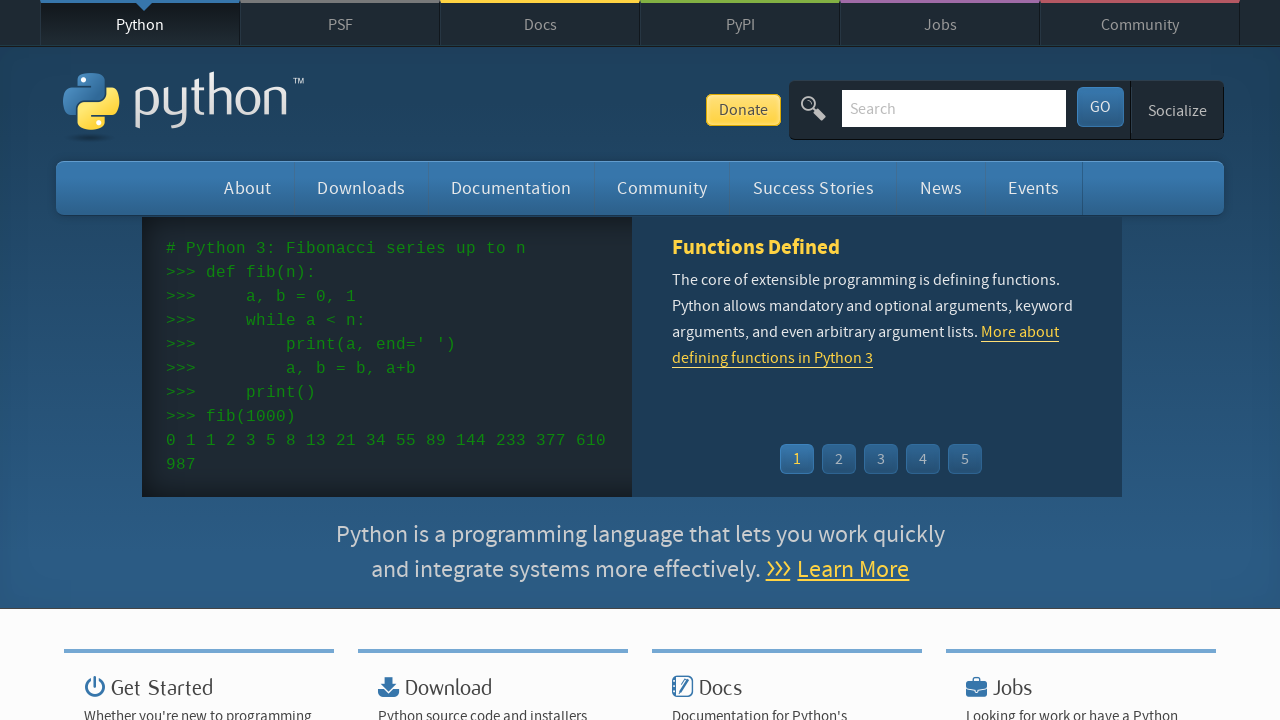

Filled search input with 'pycon' query on input[name='q']
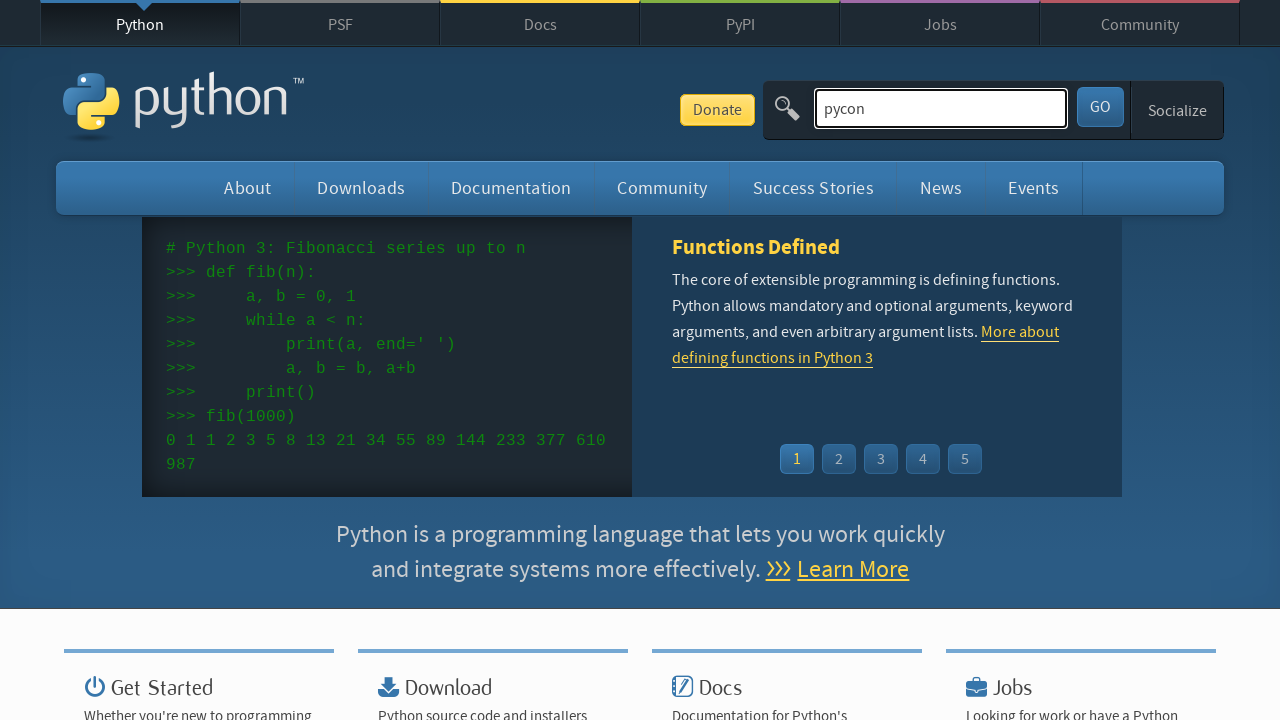

Pressed Enter to submit search form on input[name='q']
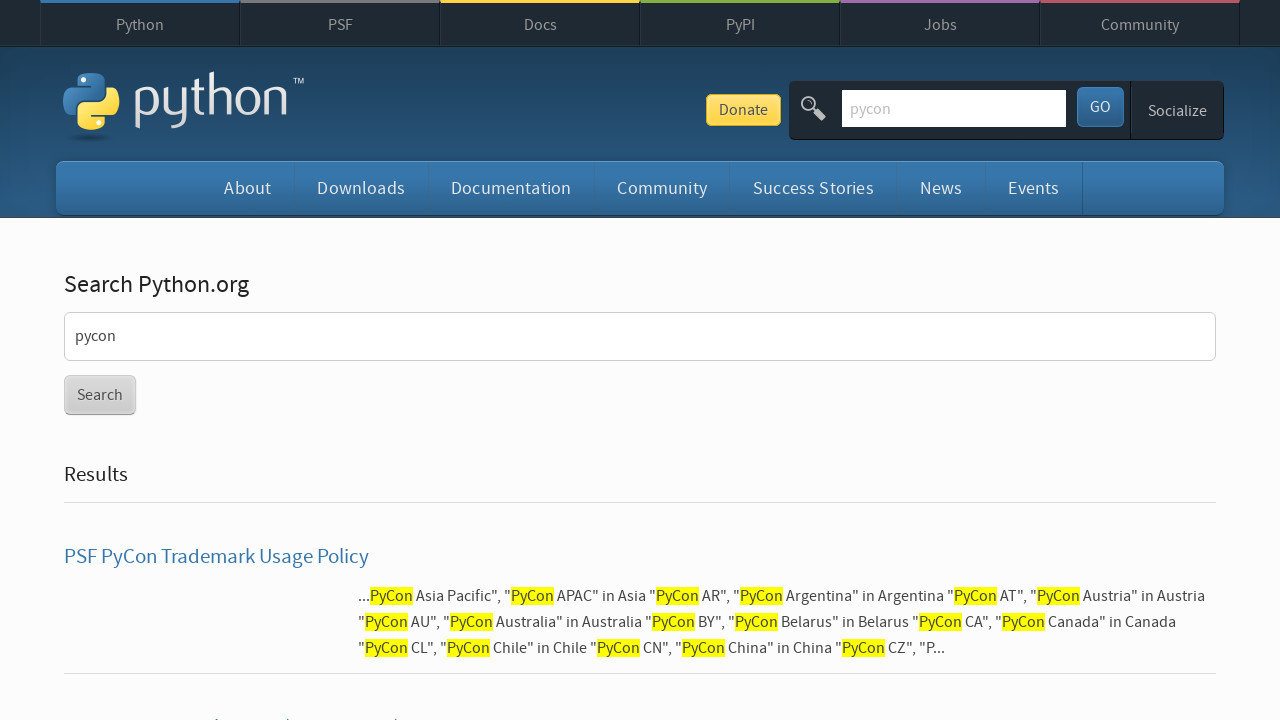

Waited for page to reach networkidle state
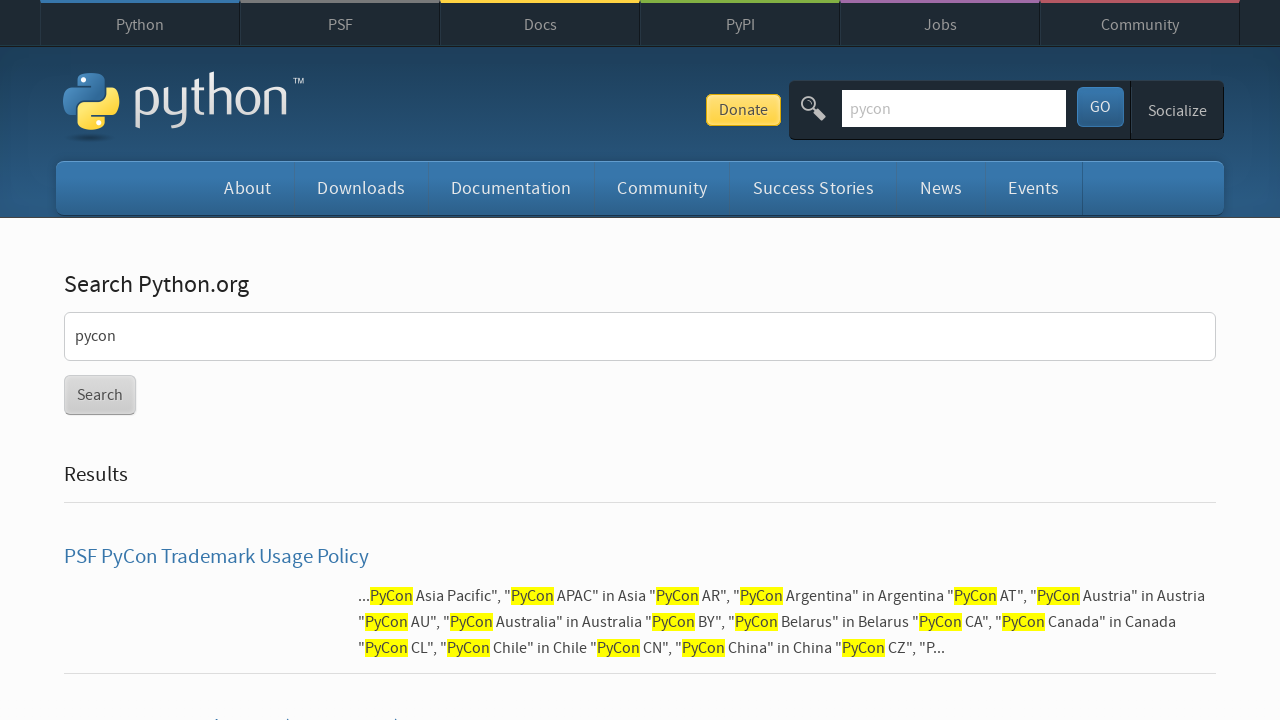

Verified search results were found (no 'No results found' message)
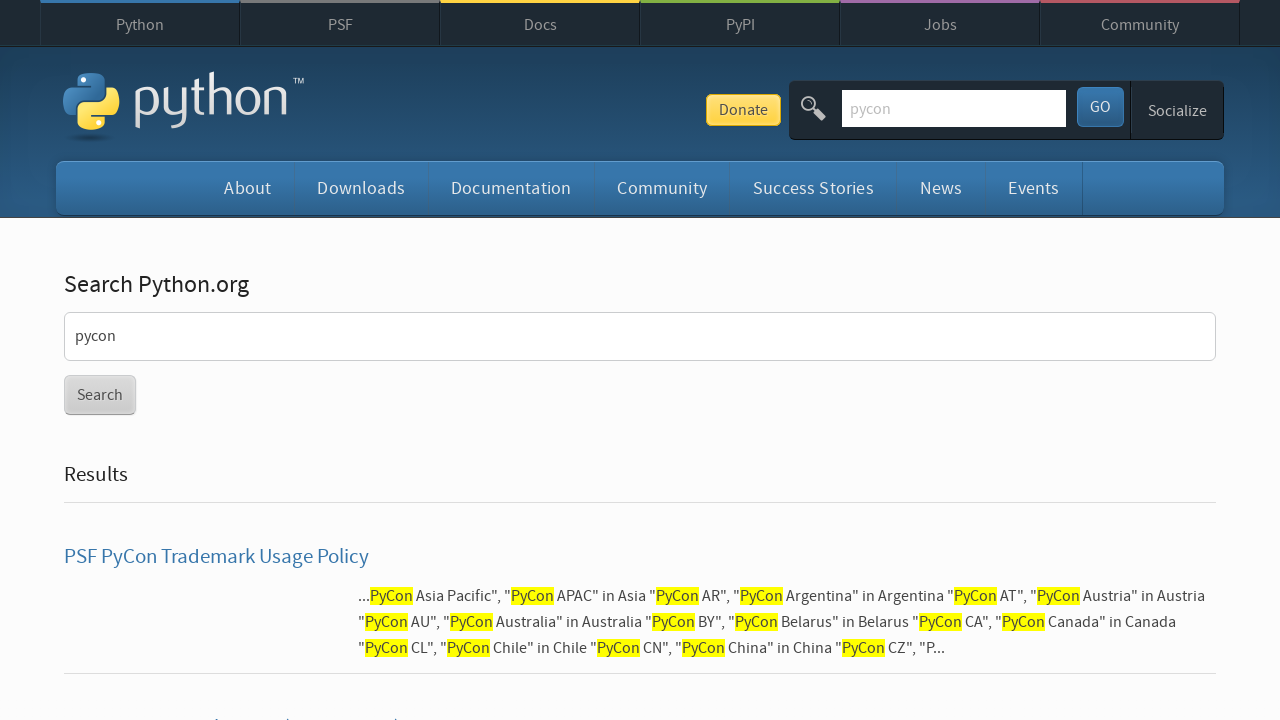

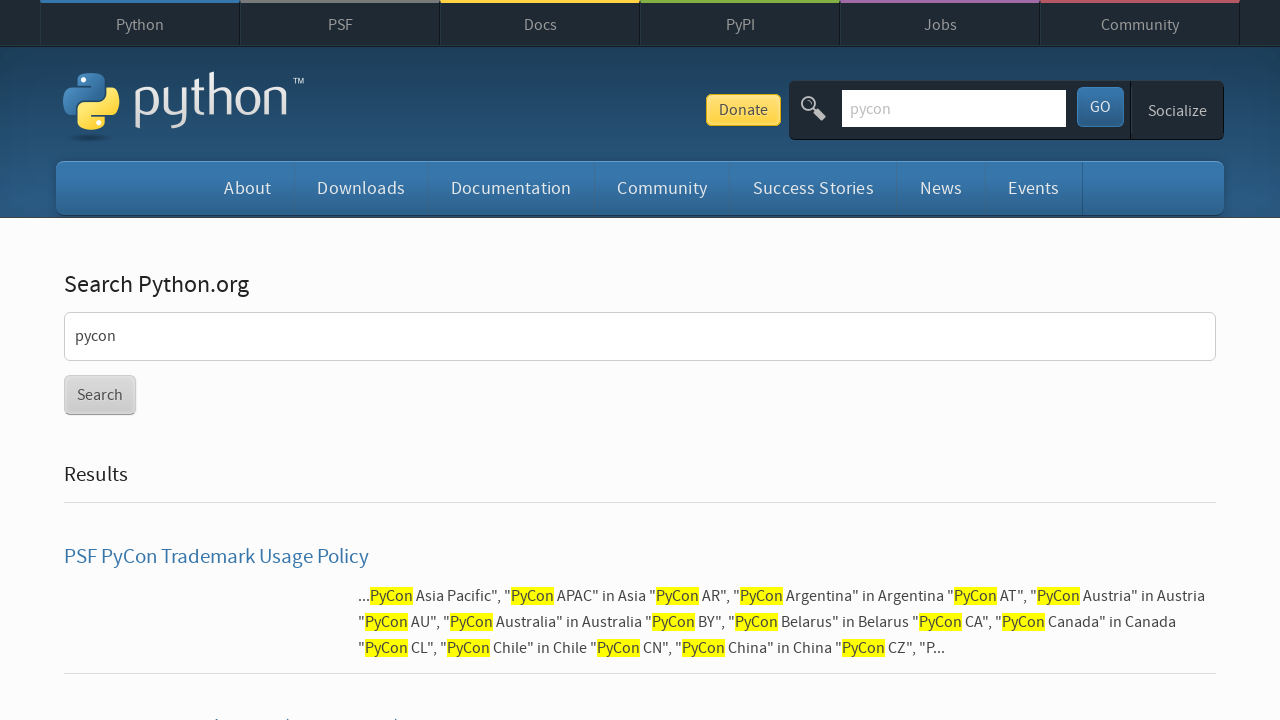